Tests different types of JavaScript alerts (simple, confirm, and prompt) by triggering them and interacting with the alert dialogs

Starting URL: http://demo.automationtesting.in/Alerts.html

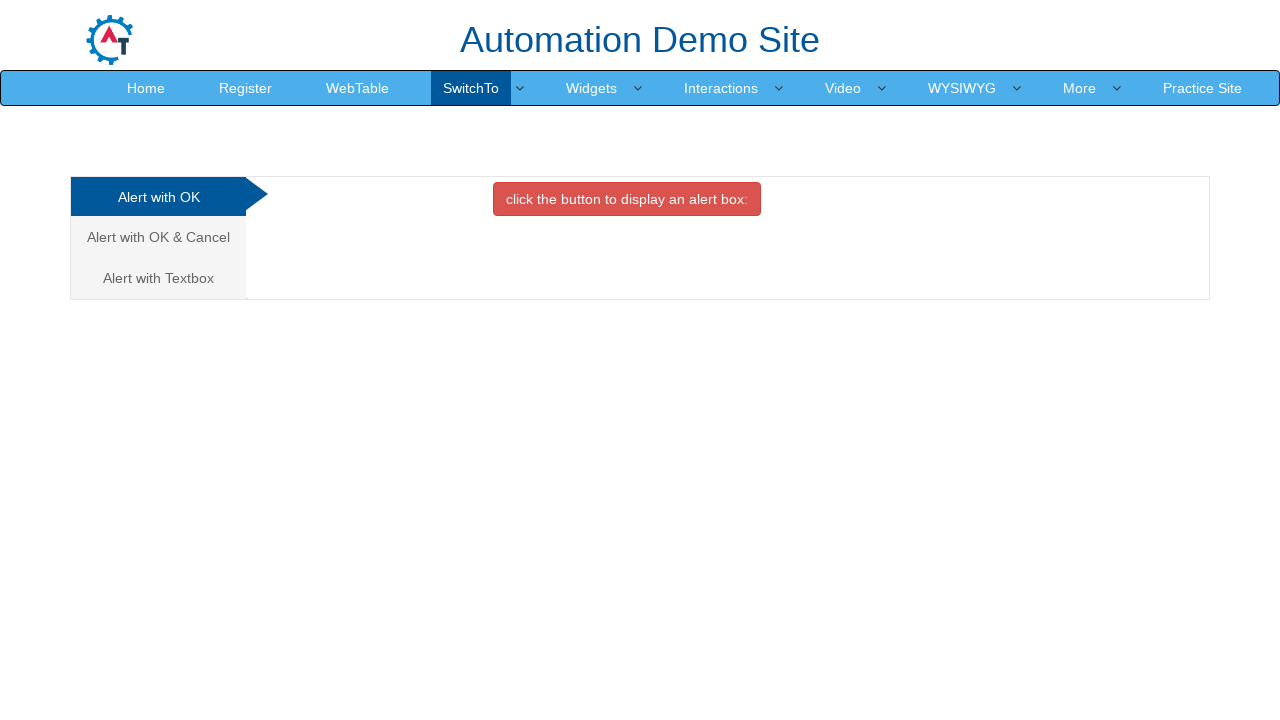

Clicked on Alert tab at (158, 197) on xpath=(//a[contains(text(),'Alert')])[2]
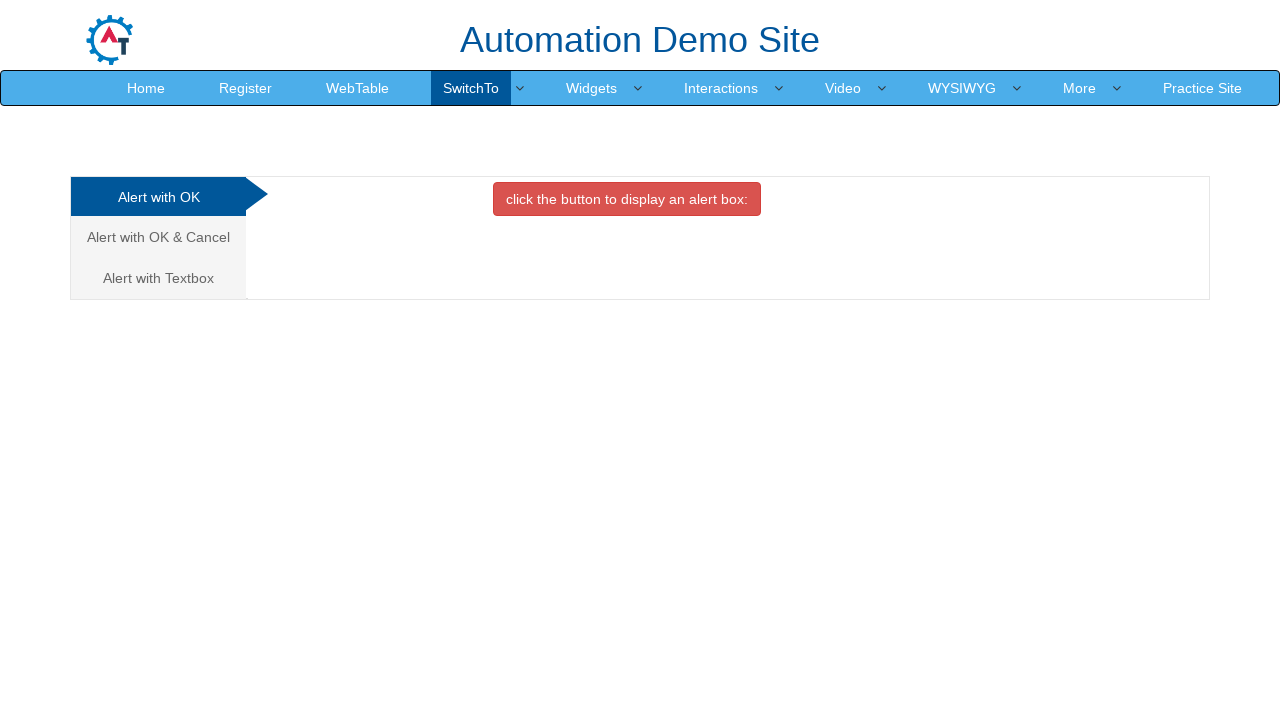

Clicked button to trigger simple alert at (627, 199) on xpath=//button[contains(text(),'click')]
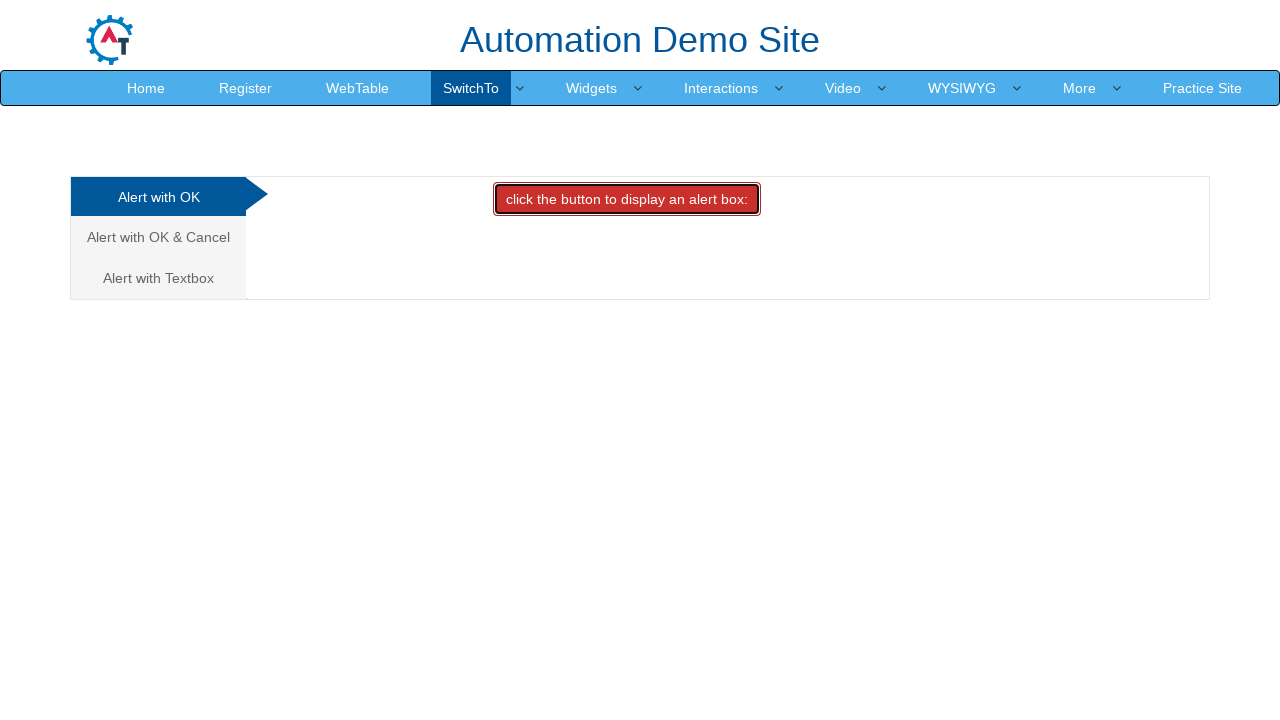

Accepted simple alert dialog
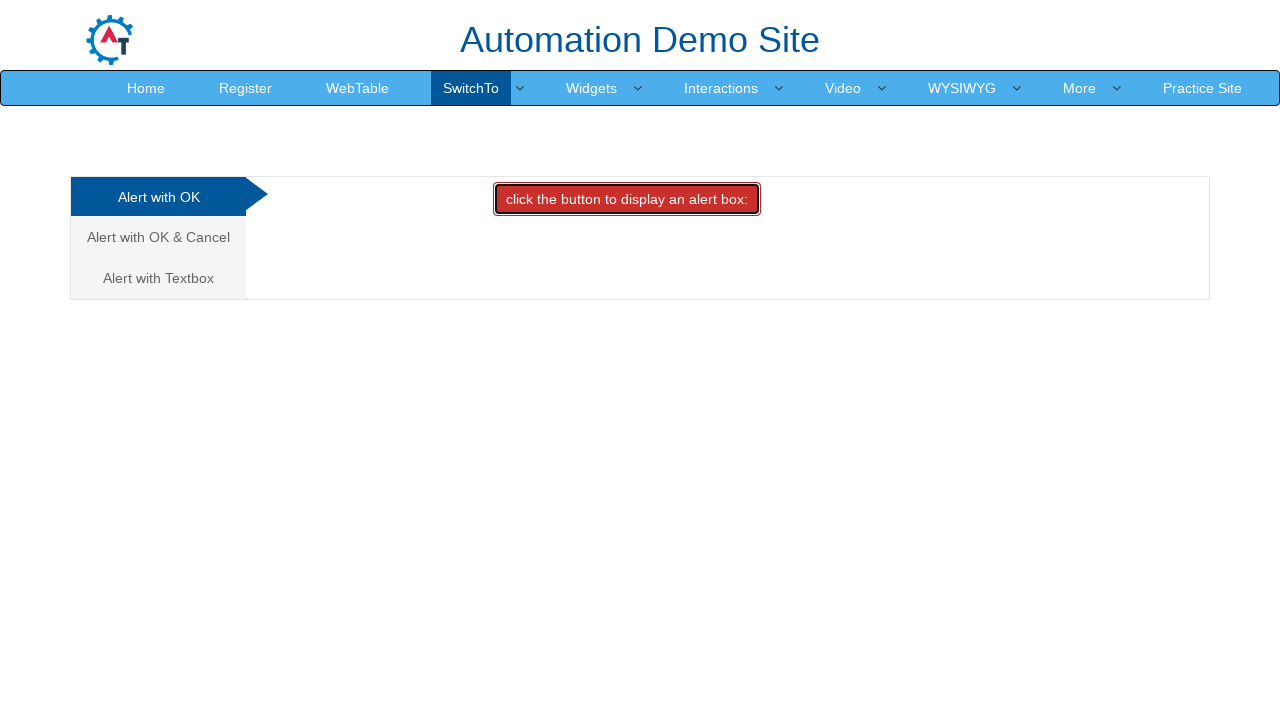

Clicked on Alert with OK & Cancel tab at (158, 237) on xpath=//a[text()='Alert with OK & Cancel ']
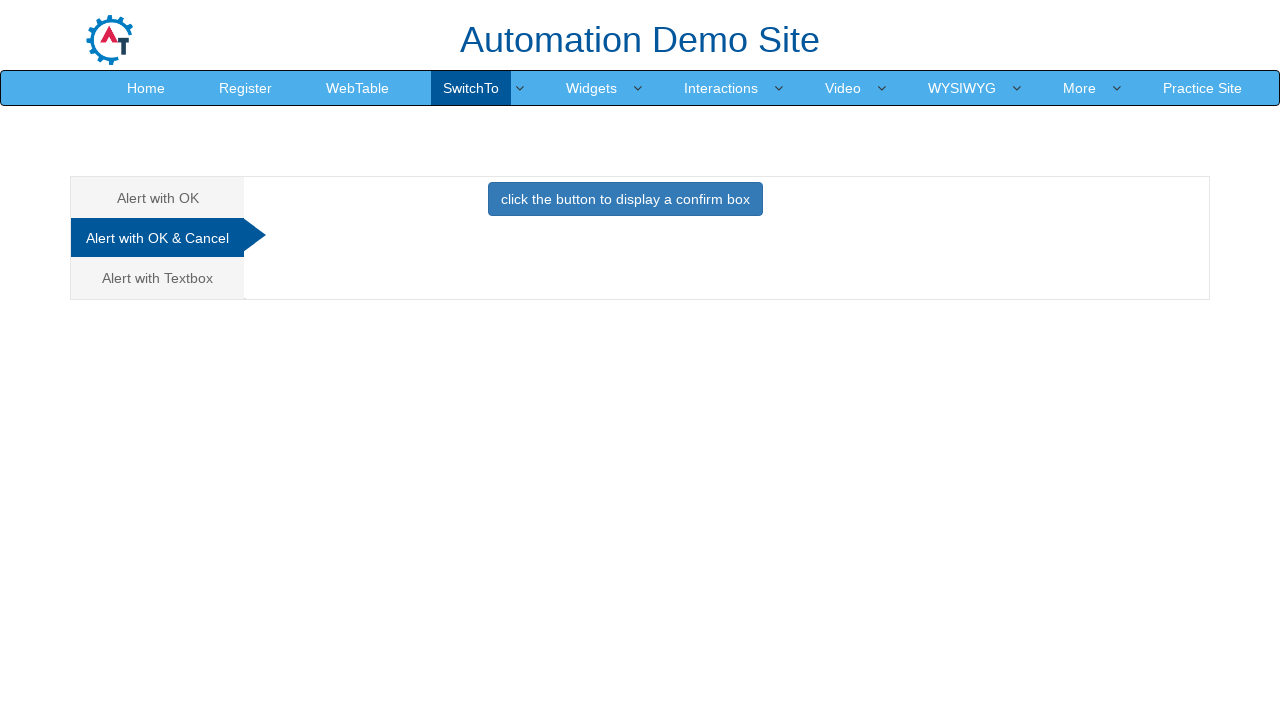

Clicked button to trigger confirm alert at (625, 199) on xpath=(//button[contains(text(),'click')])[2]
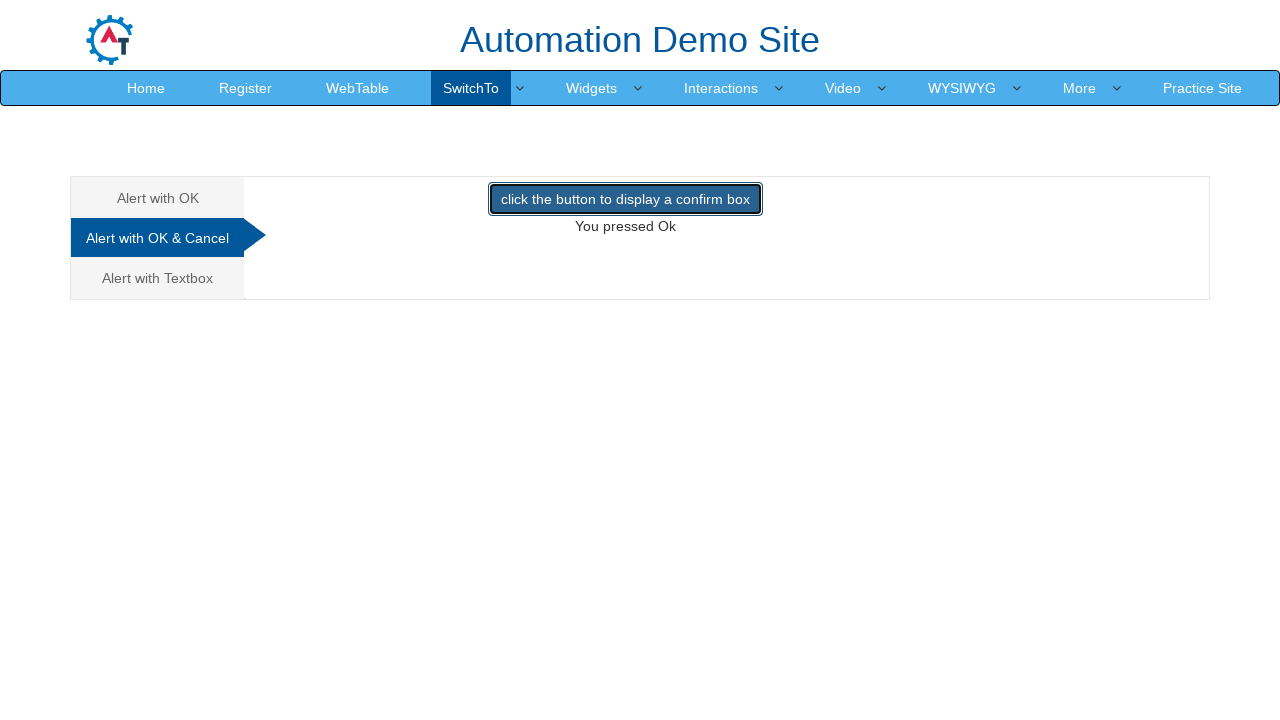

Dismissed confirm alert dialog
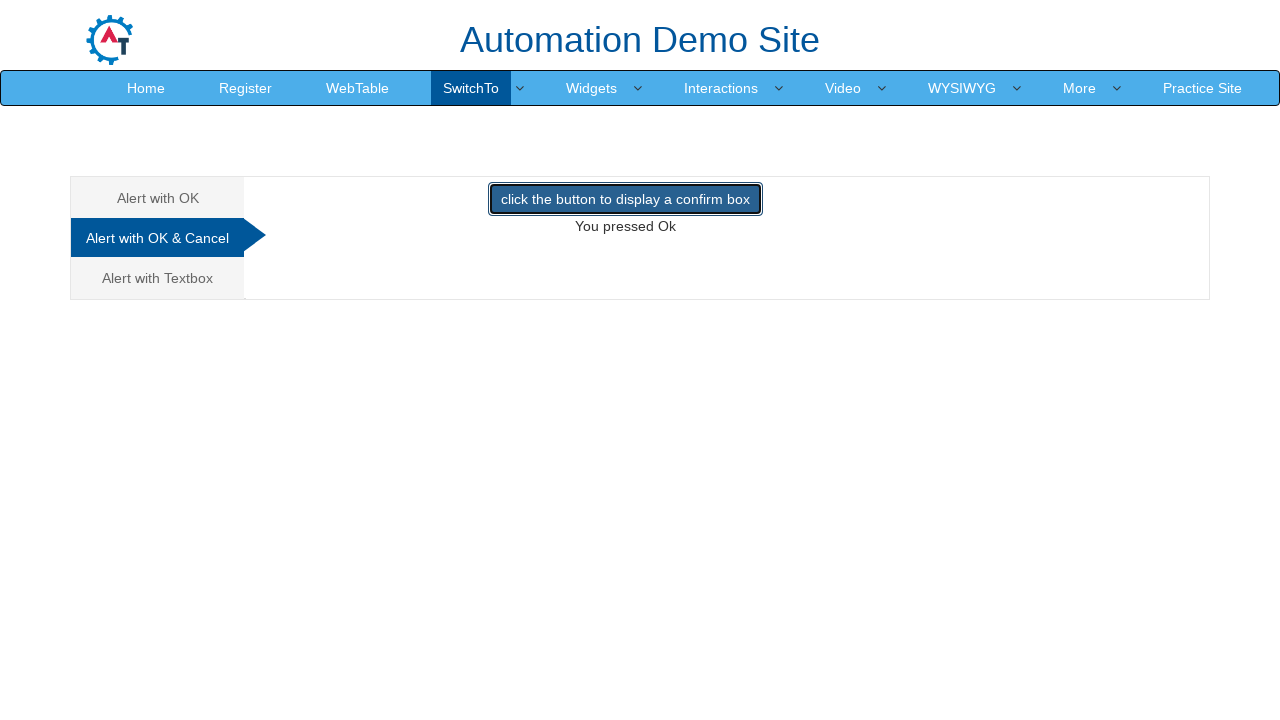

Clicked on Alert with Textbox tab at (158, 278) on xpath=(//a[contains(text(),'Alert')])[4]
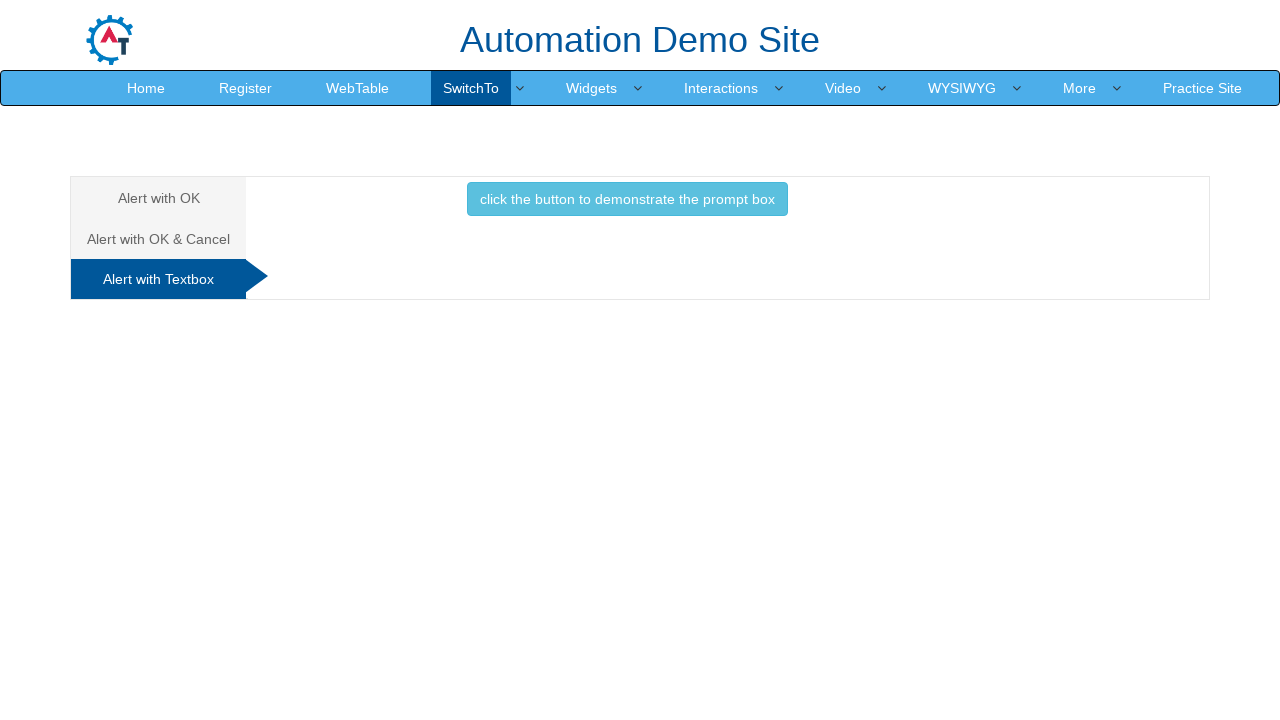

Clicked button to trigger prompt alert at (627, 199) on xpath=//button[contains(text(),'prompt')]
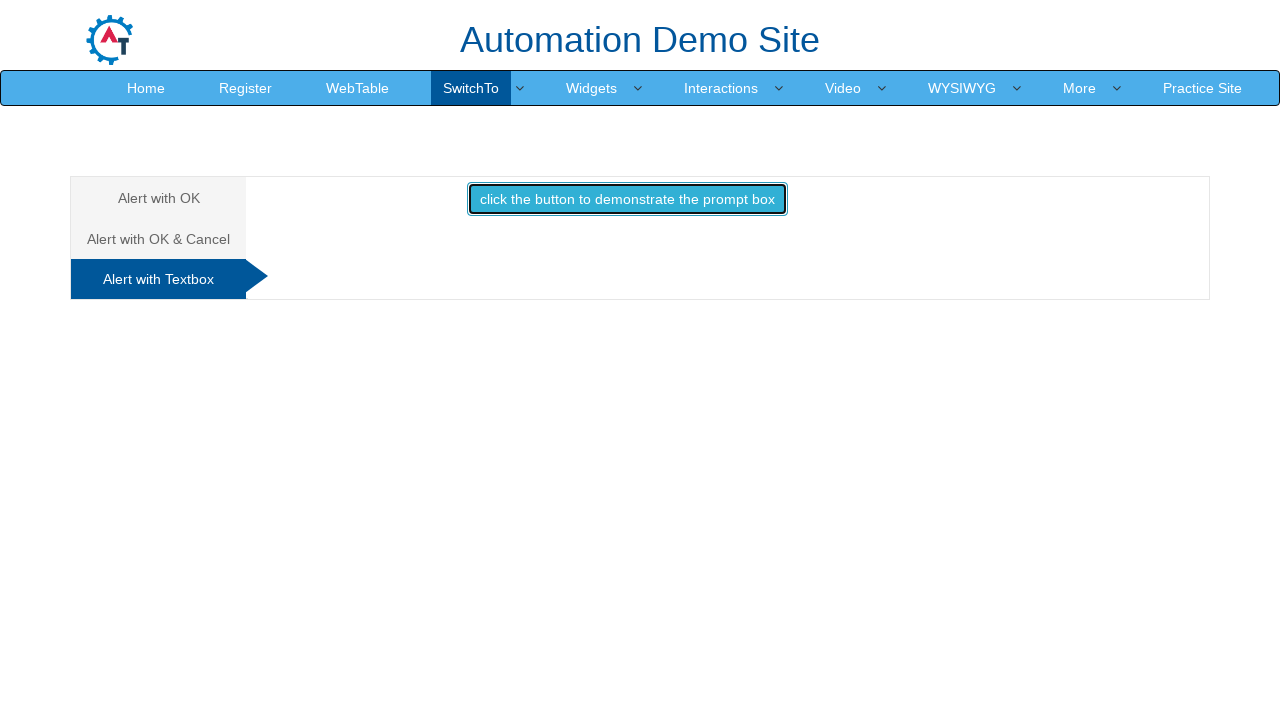

Dismissed prompt alert dialog
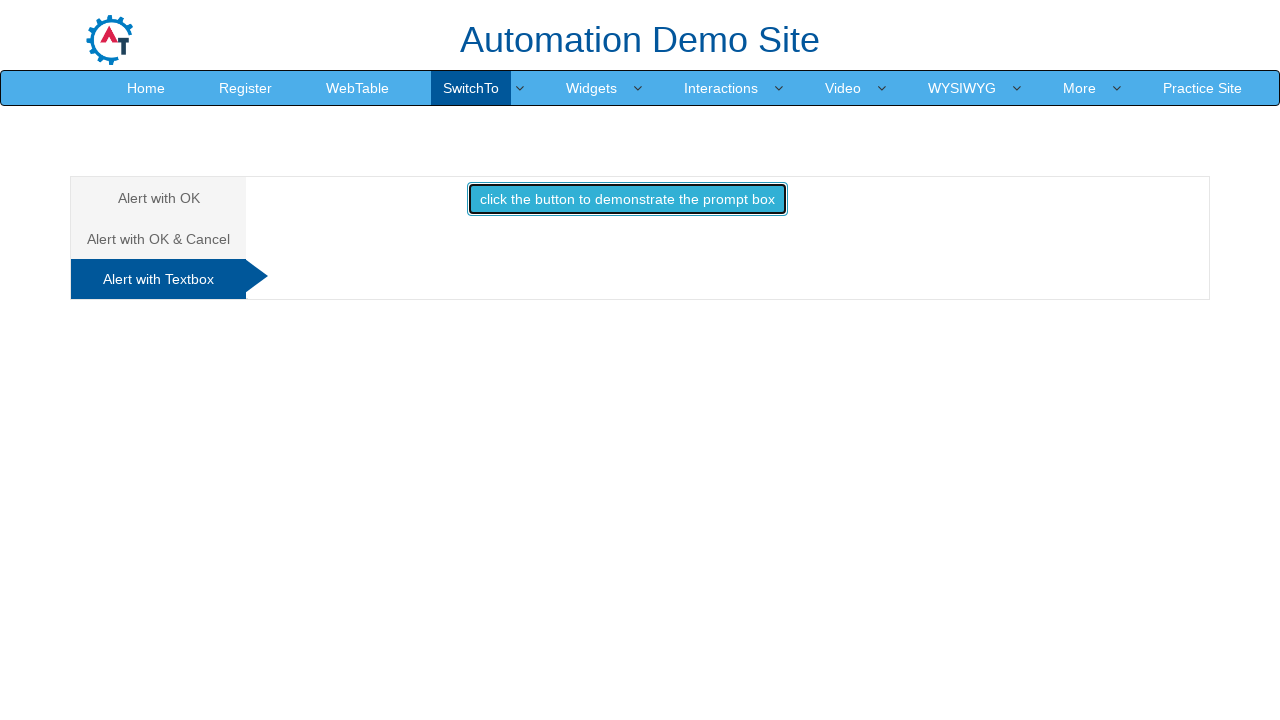

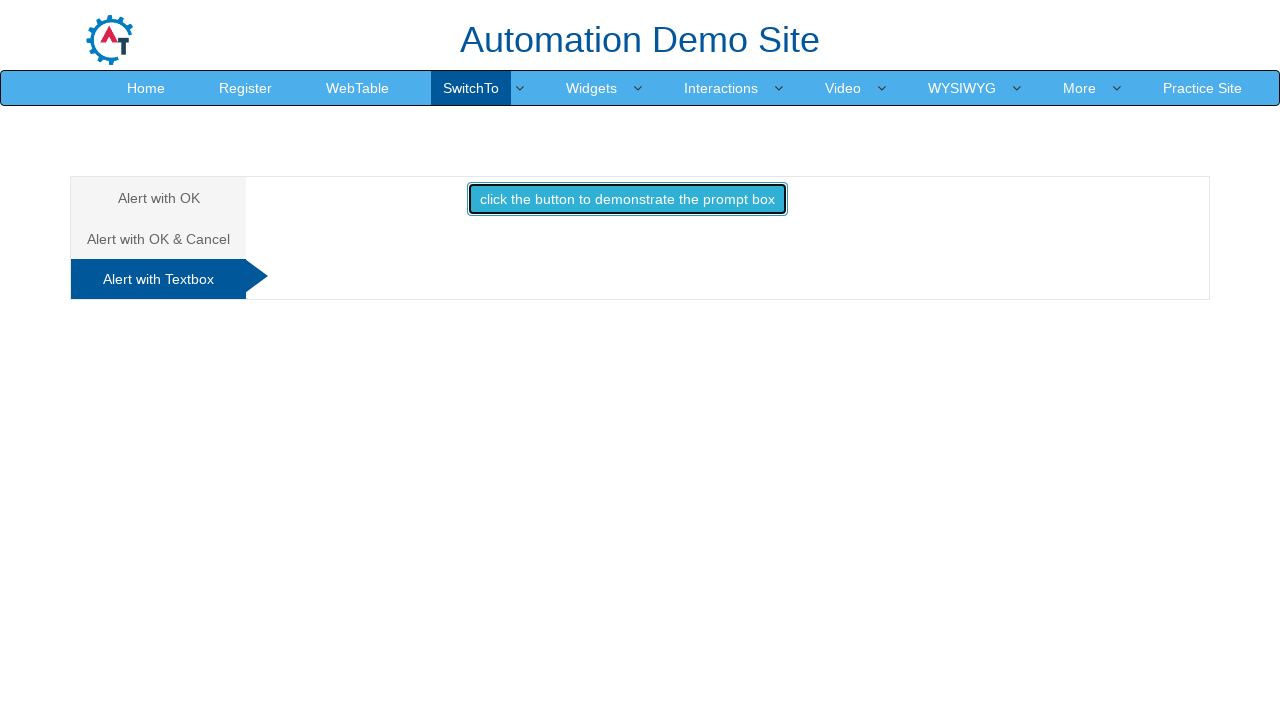